Tests a page with a delayed button by waiting for it to become clickable, clicking it, and verifying a success message appears

Starting URL: http://suninjuly.github.io/wait2.html

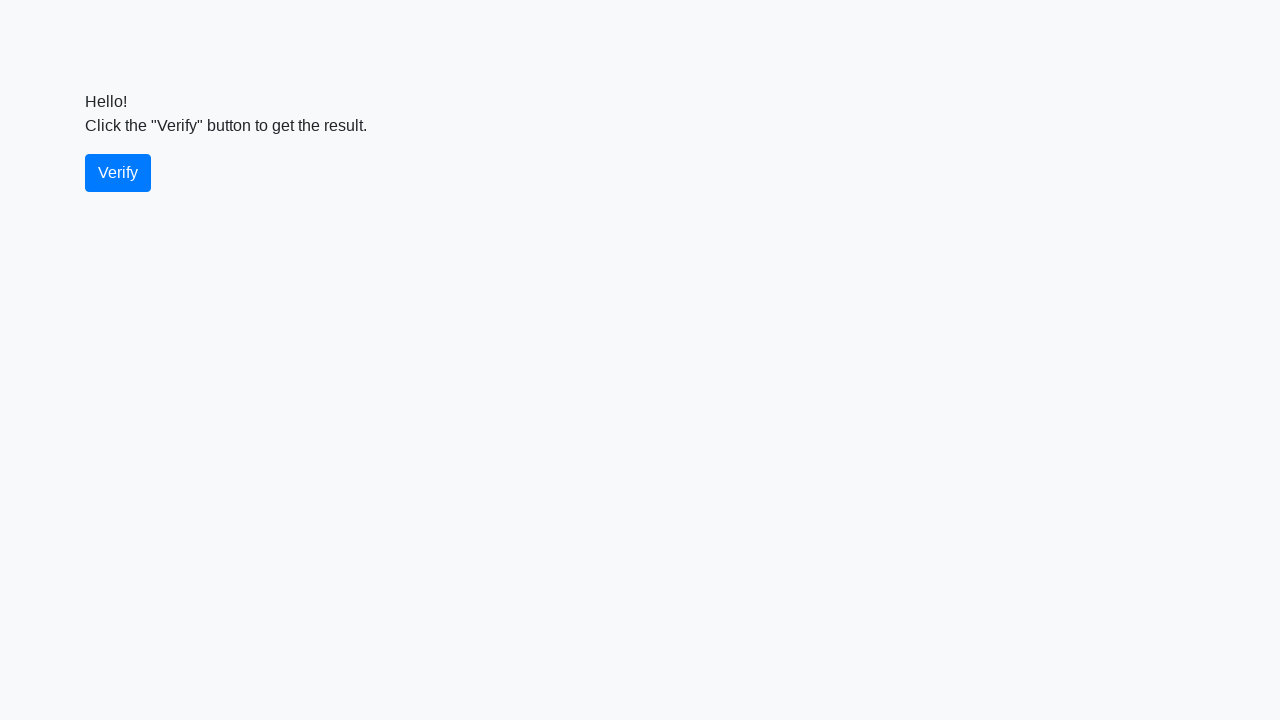

Waited for verify button to become visible
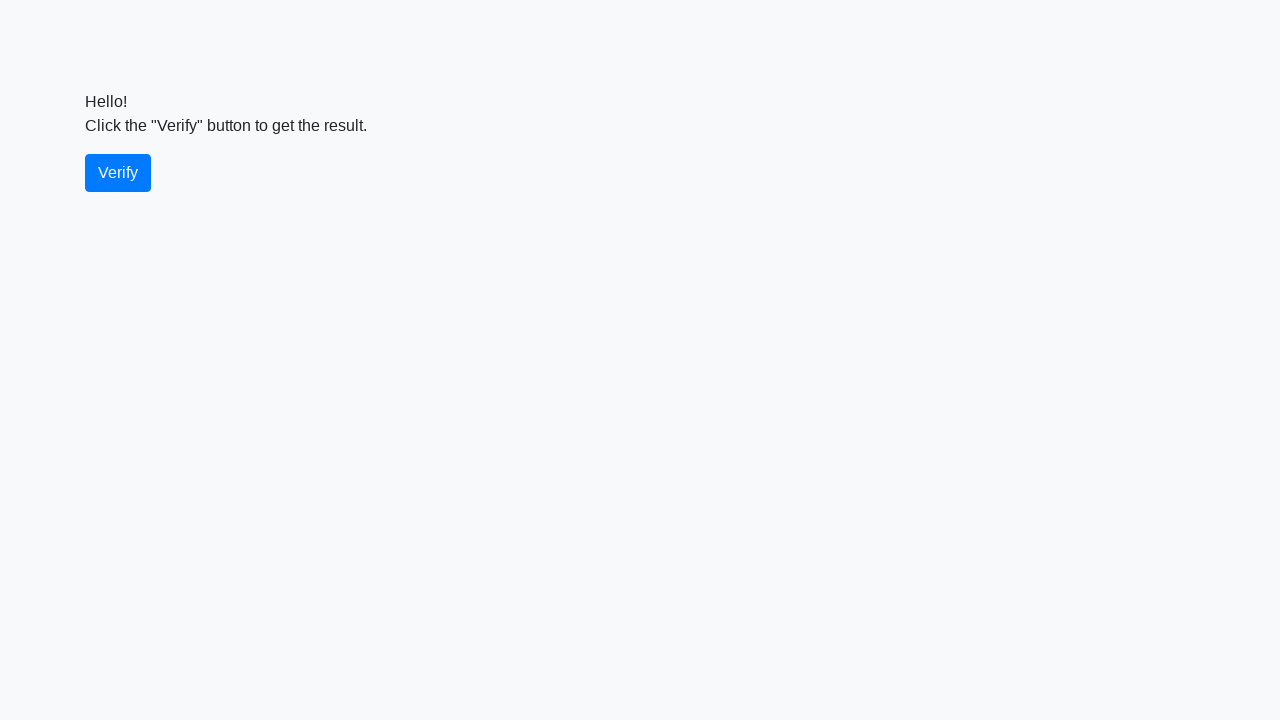

Clicked the verify button at (118, 173) on #verify
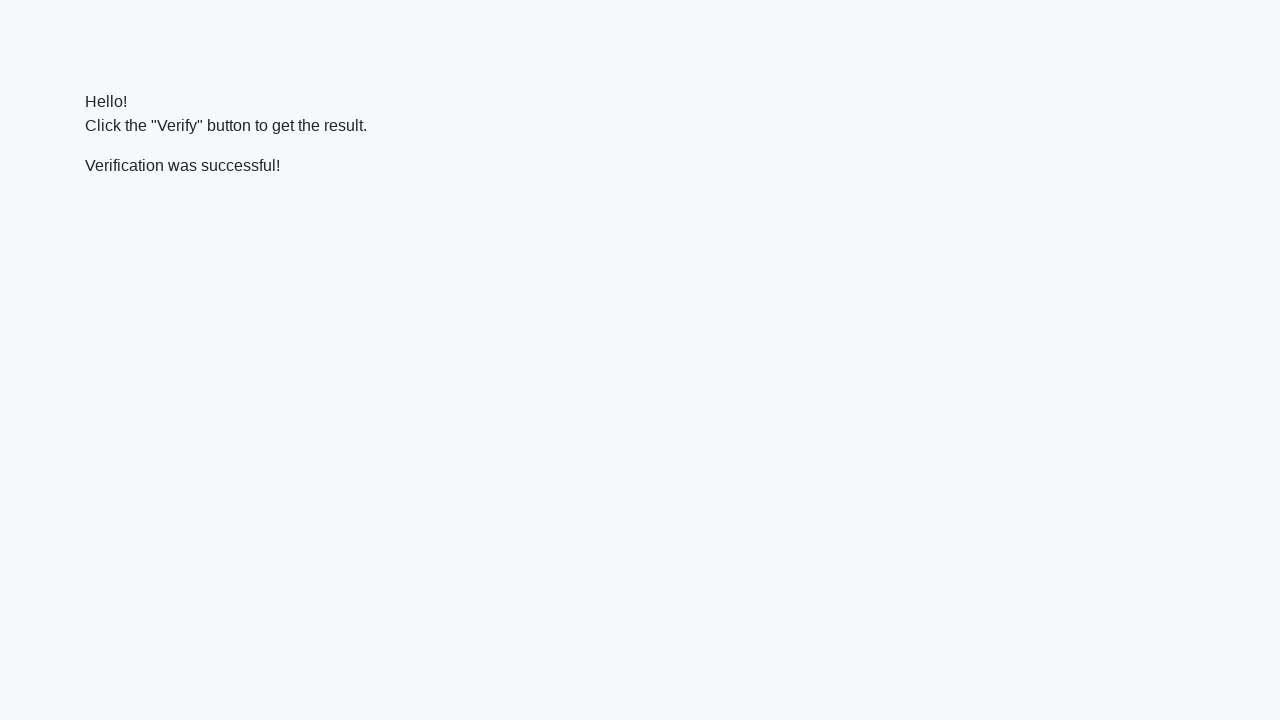

Waited for success message to appear
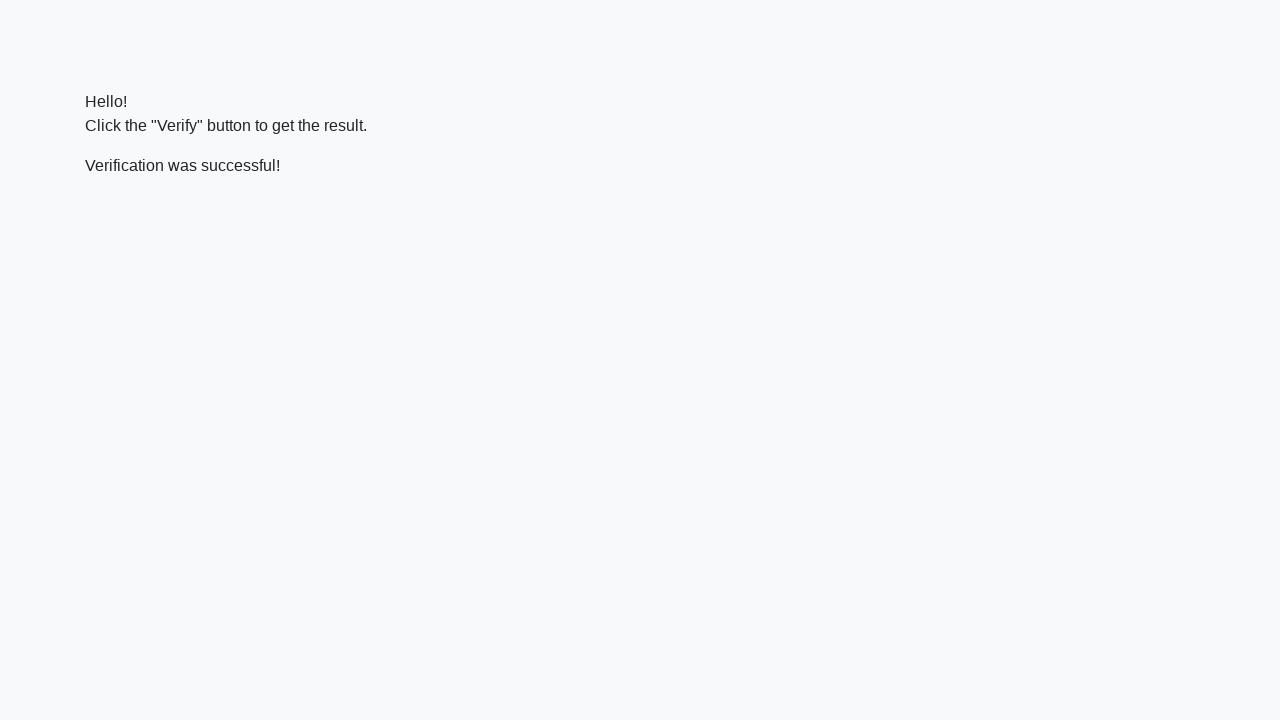

Located the success message element
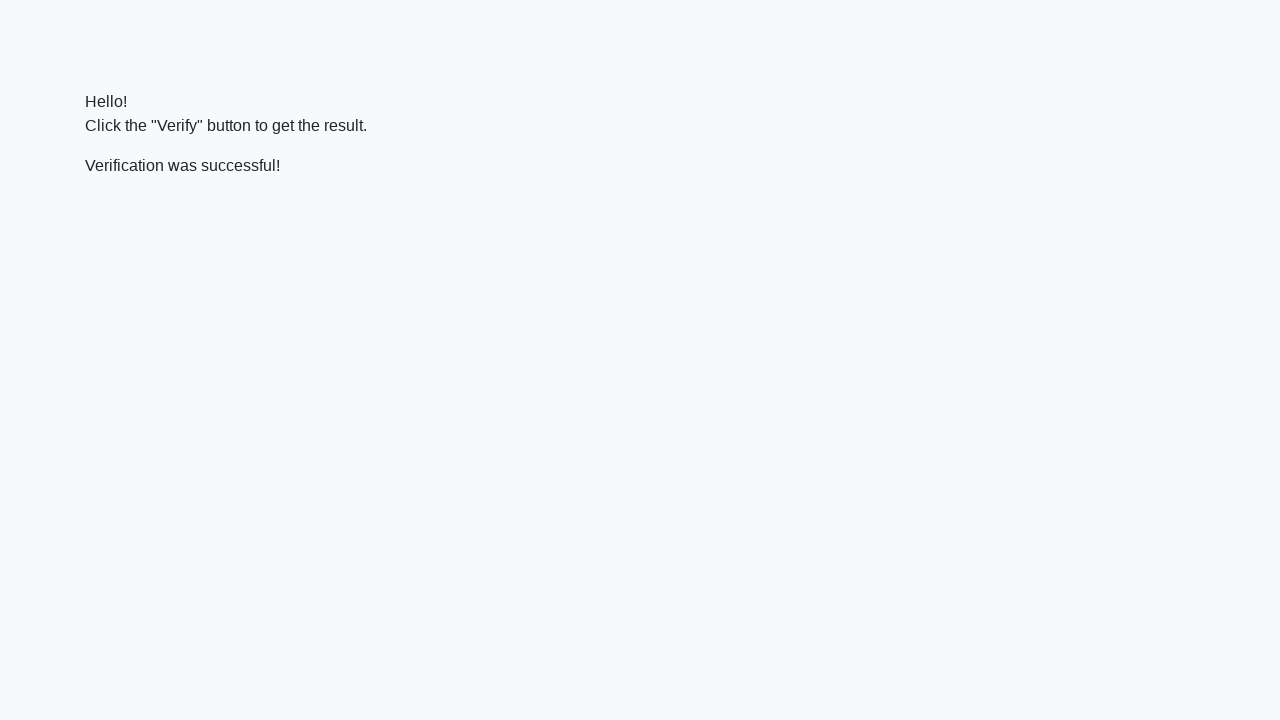

Verified that success message contains 'successful'
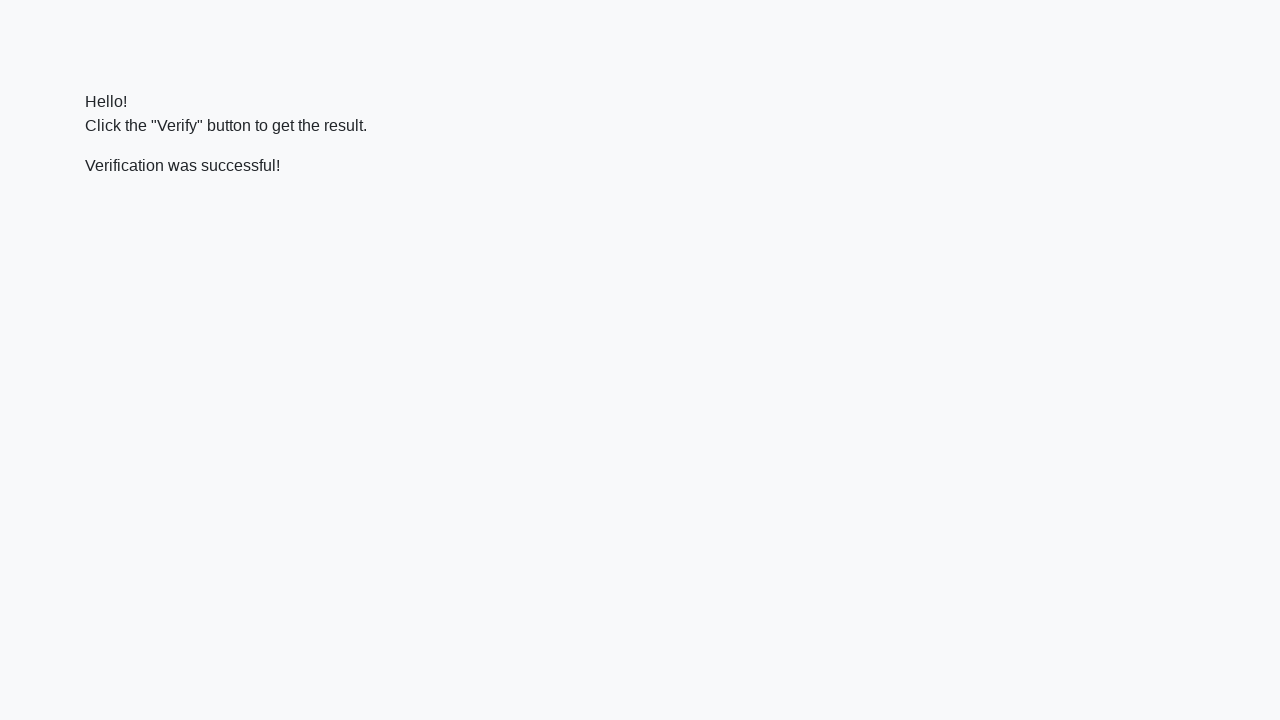

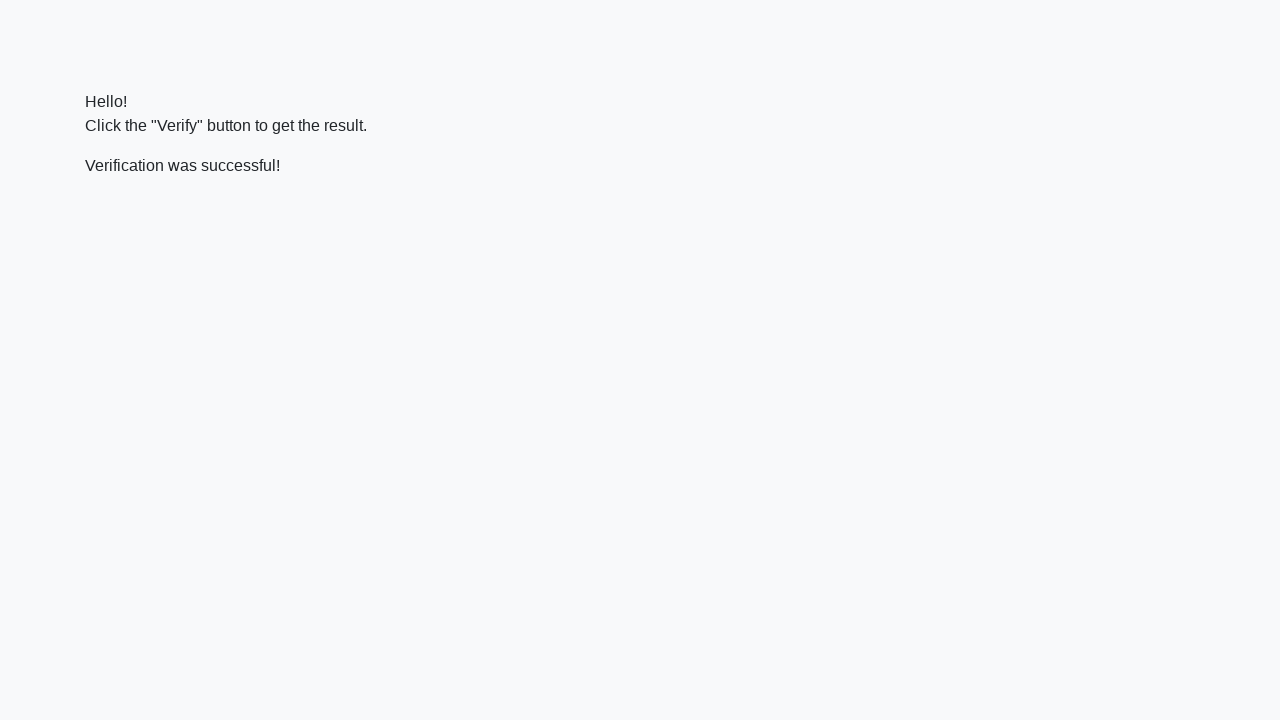